Tests a basic HTML form by filling username, password, clicking checkbox and radio button, selecting dropdown options, and submitting to verify form data is processed correctly

Starting URL: https://testpages.eviltester.com/styled/basic-html-form-test.html

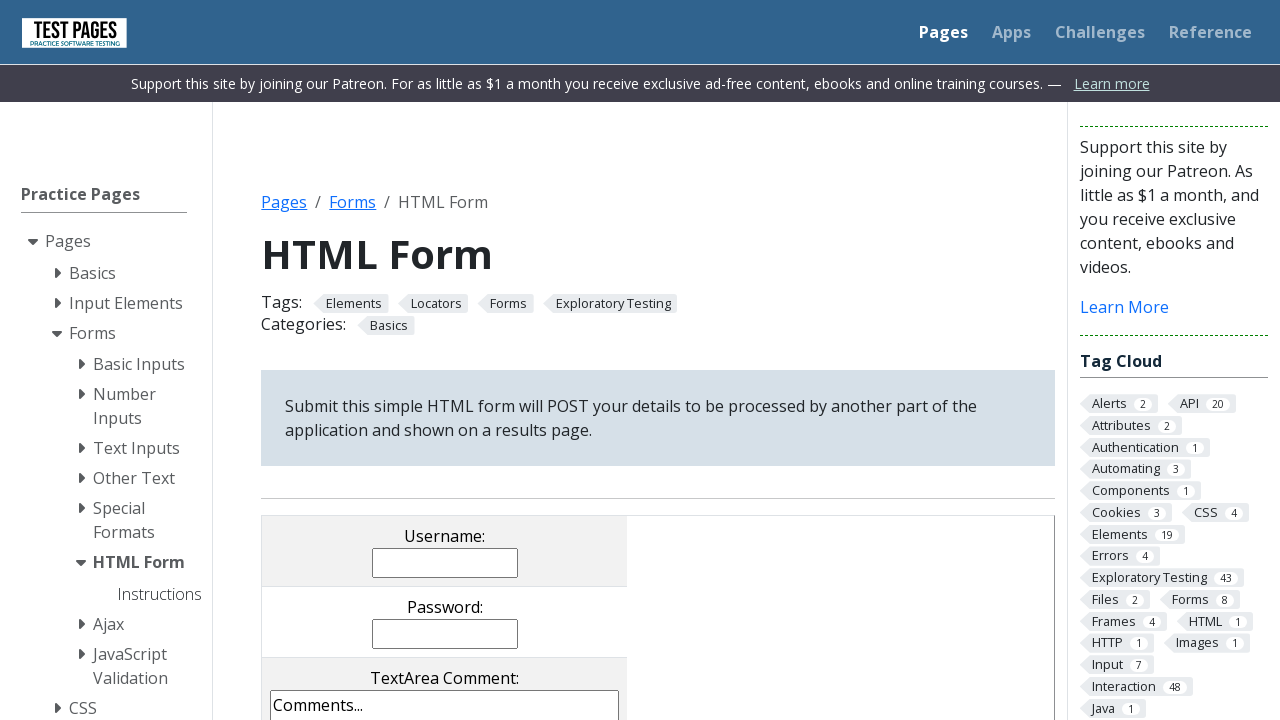

Filled username field with 'student' on input[name='username']
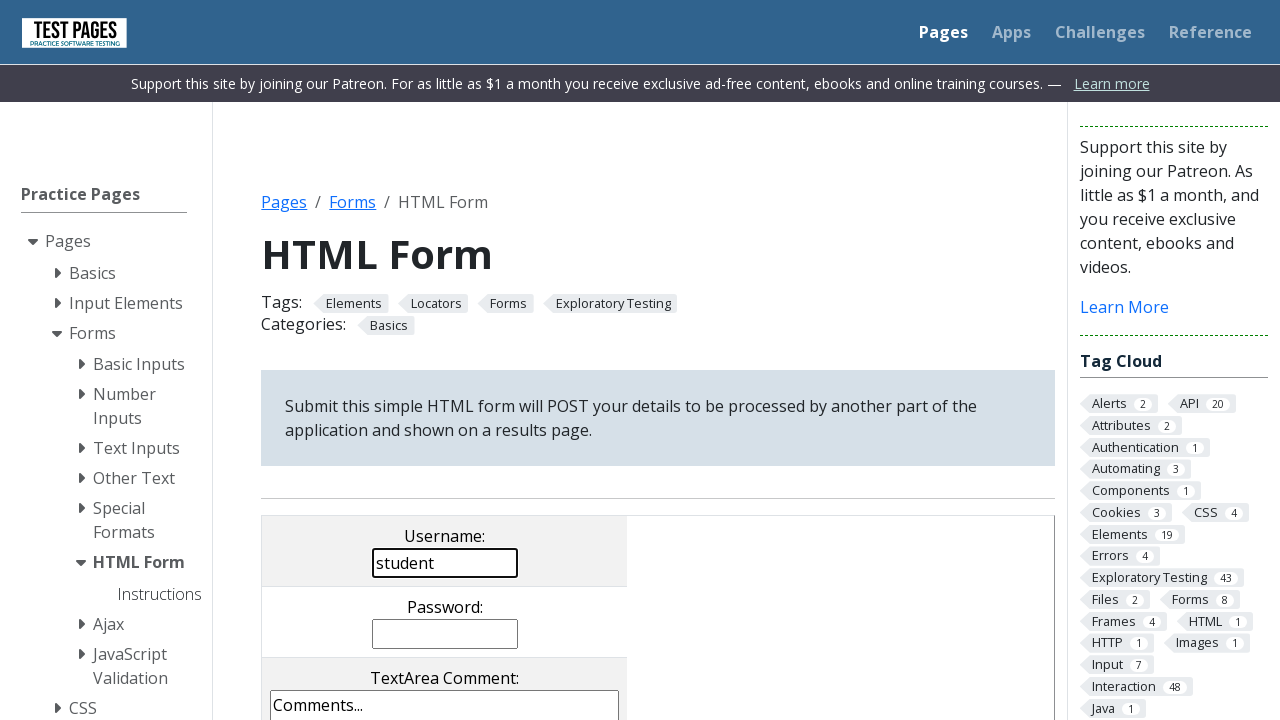

Filled password field with '123456789' on input[name='password']
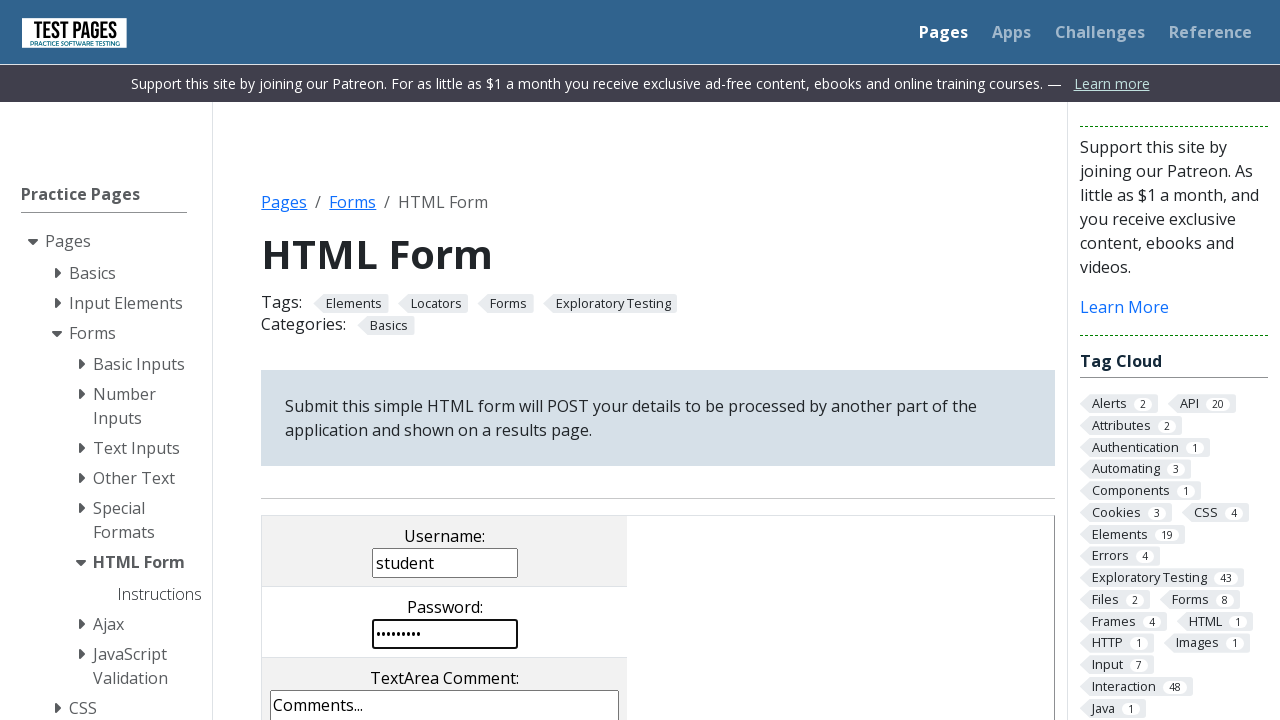

Clicked checkbox cb1 at (299, 360) on input[value='cb1']
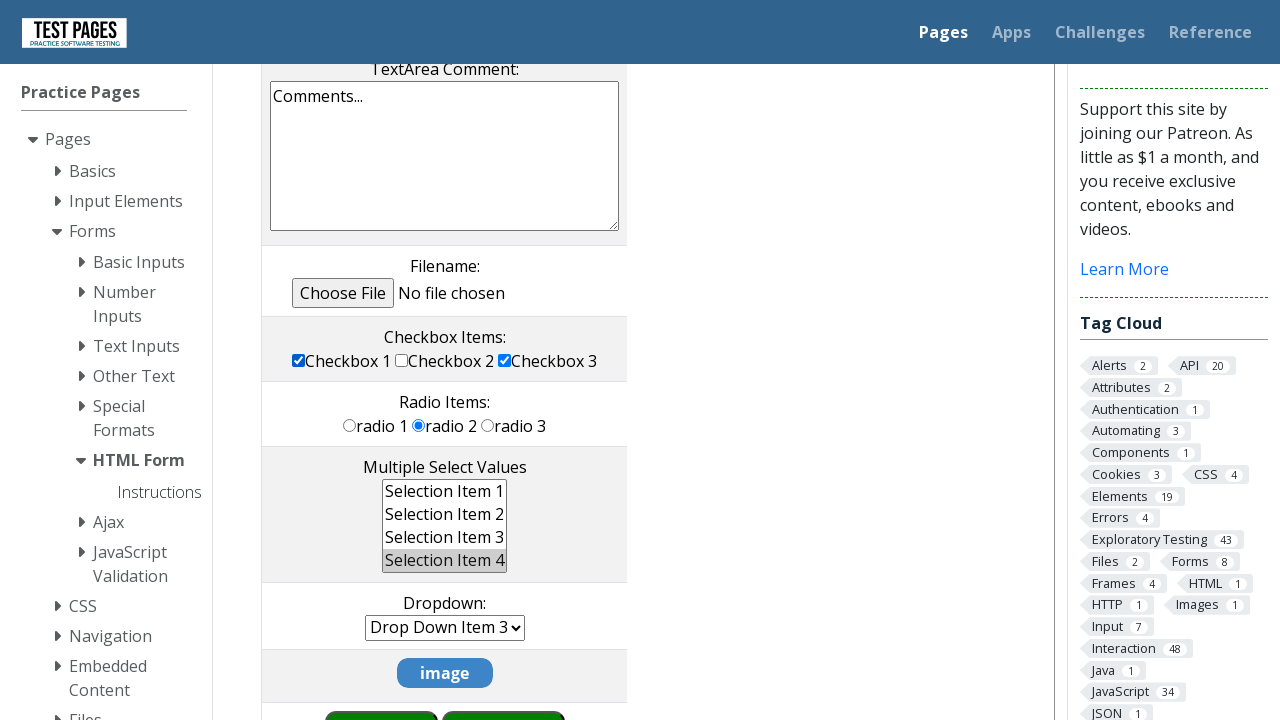

Clicked radio button rd2 at (419, 425) on input[value='rd2']
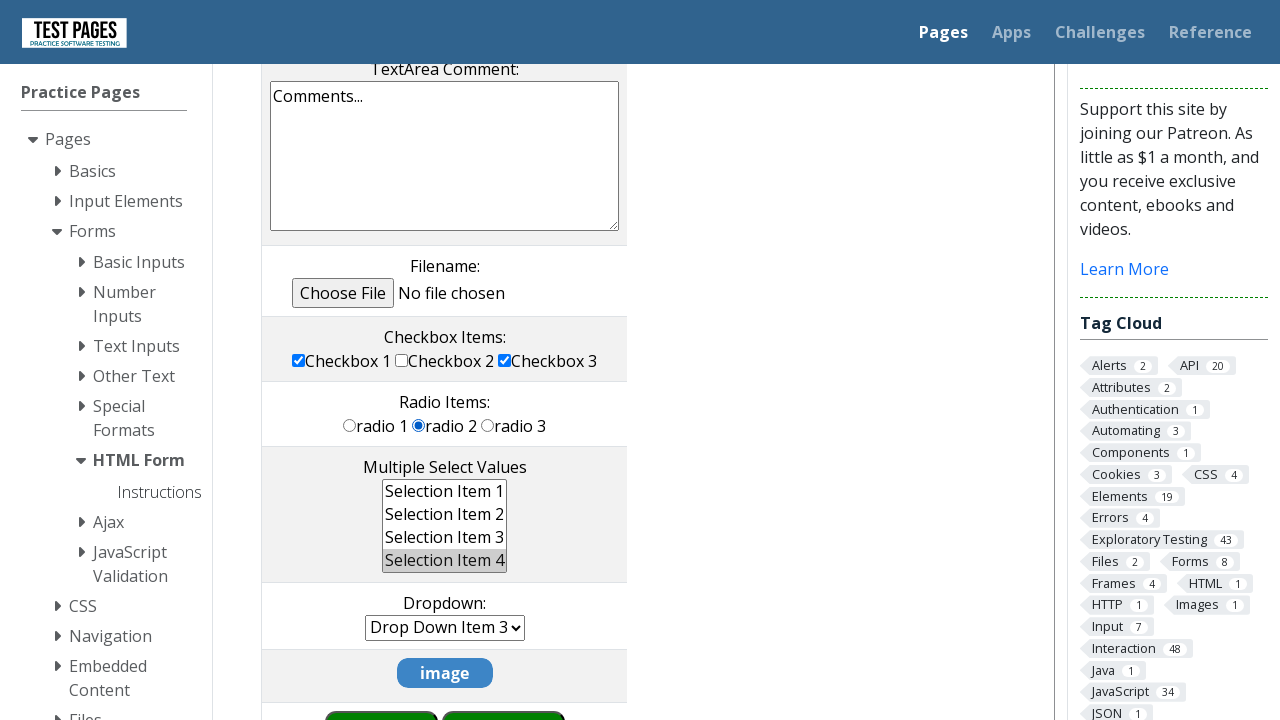

Selected 'ms1' from multiple select dropdown on select[name='multipleselect[]']
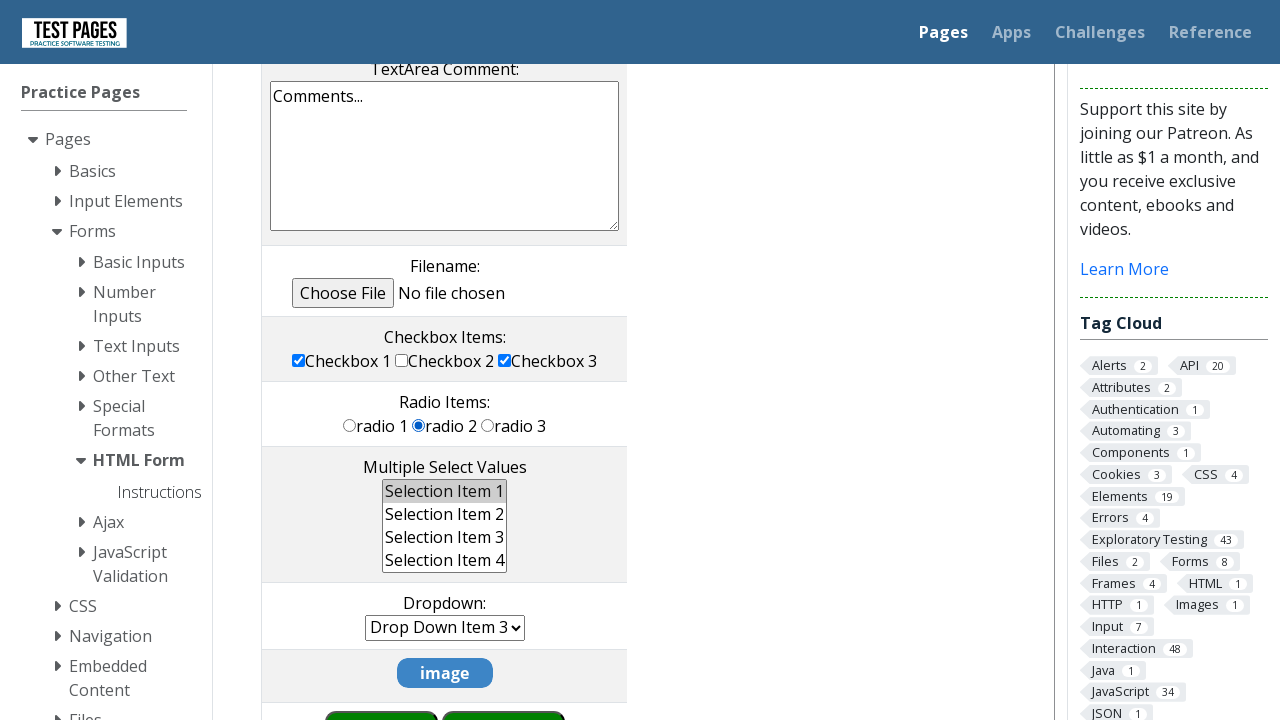

Selected 'dd4' from dropdown on select[name='dropdown']
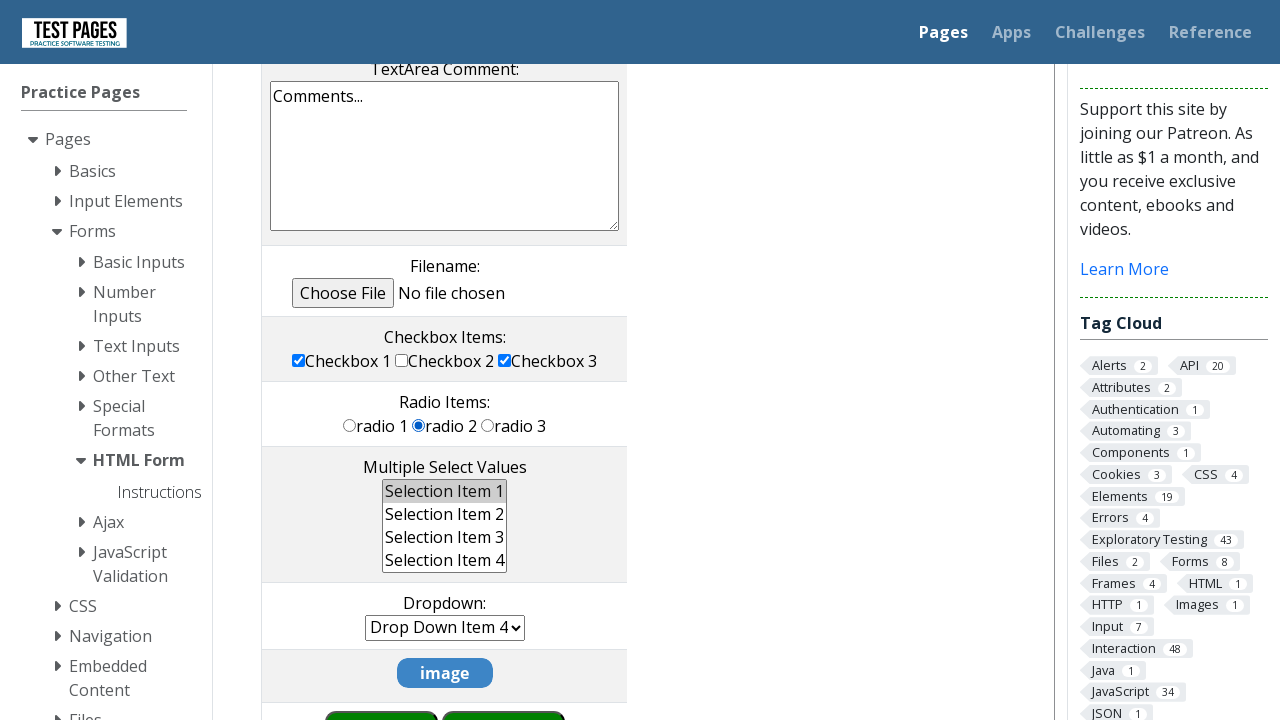

Clicked submit button to process form at (504, 690) on input[value='submit']
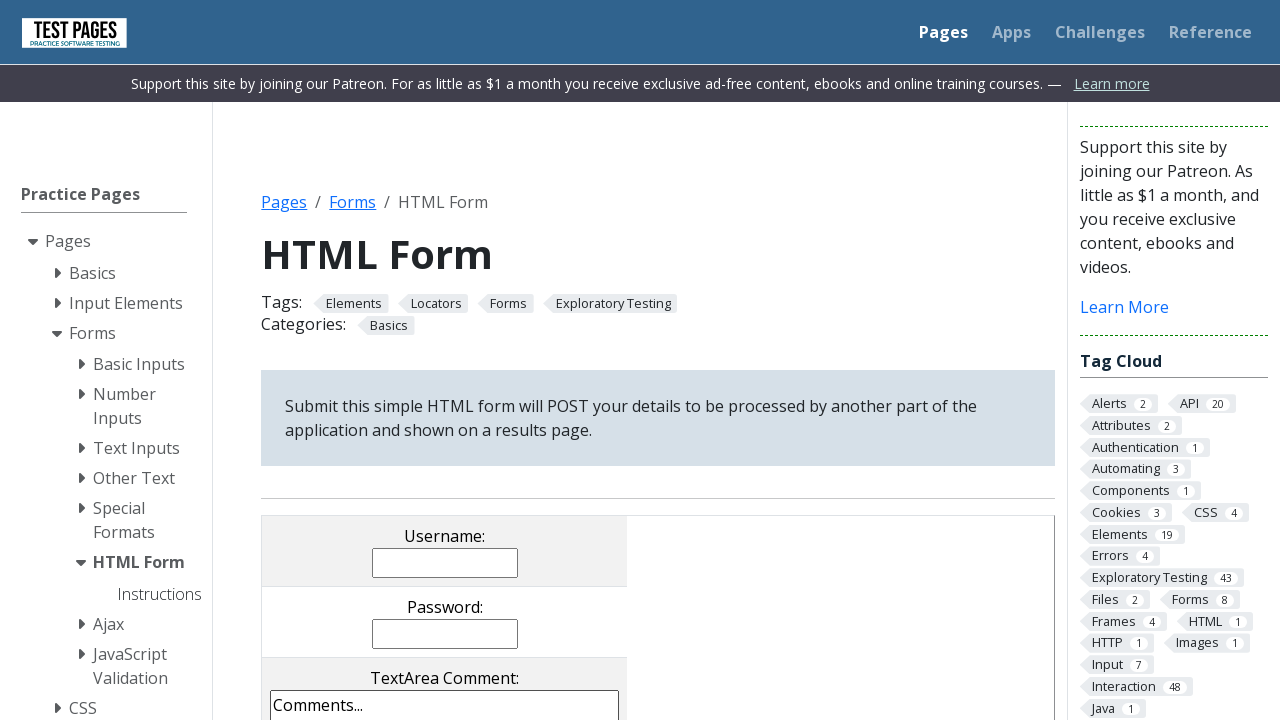

Results page loaded with username value display
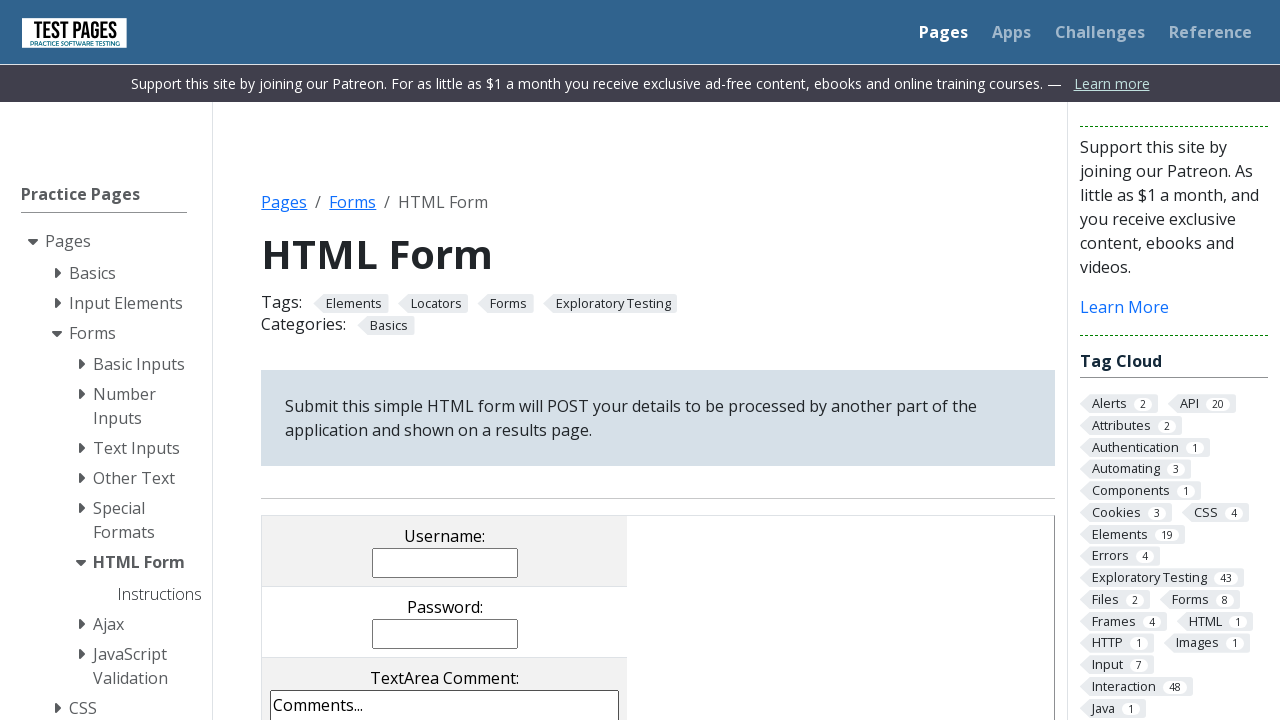

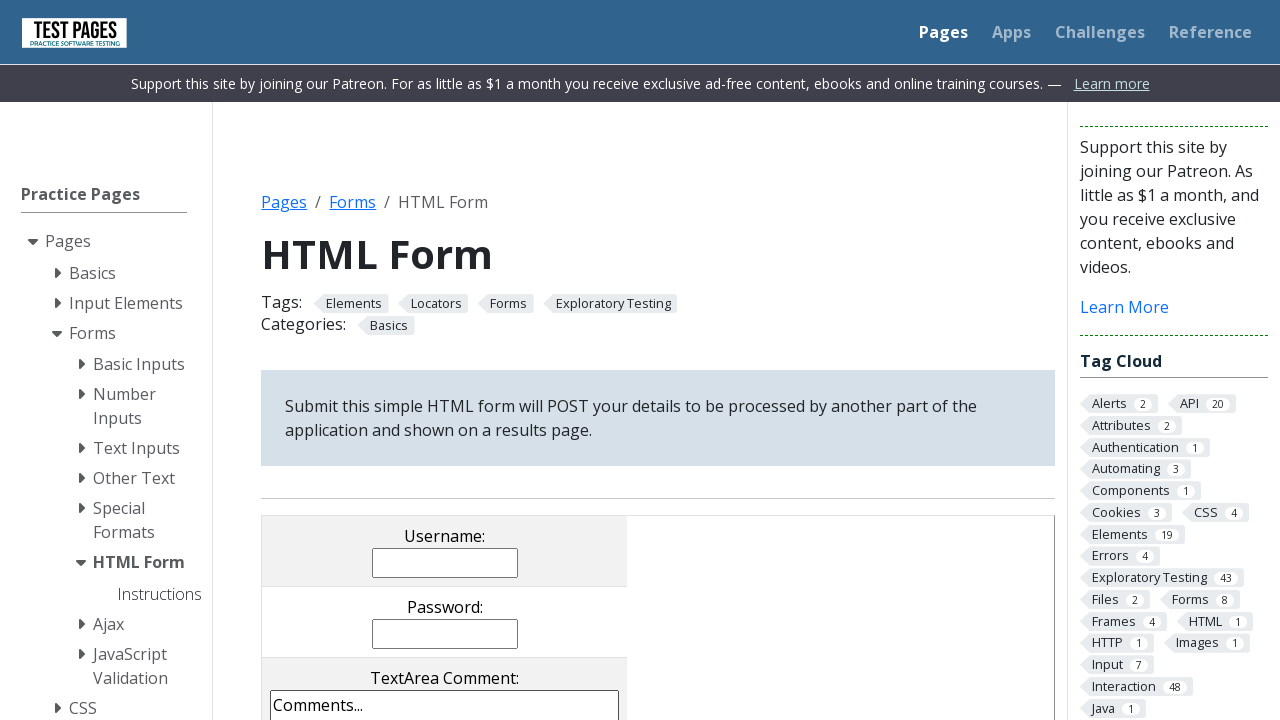